Tests failed login functionality on SauceDemo by entering invalid credentials and validating that the correct error message is displayed.

Starting URL: https://www.saucedemo.com/

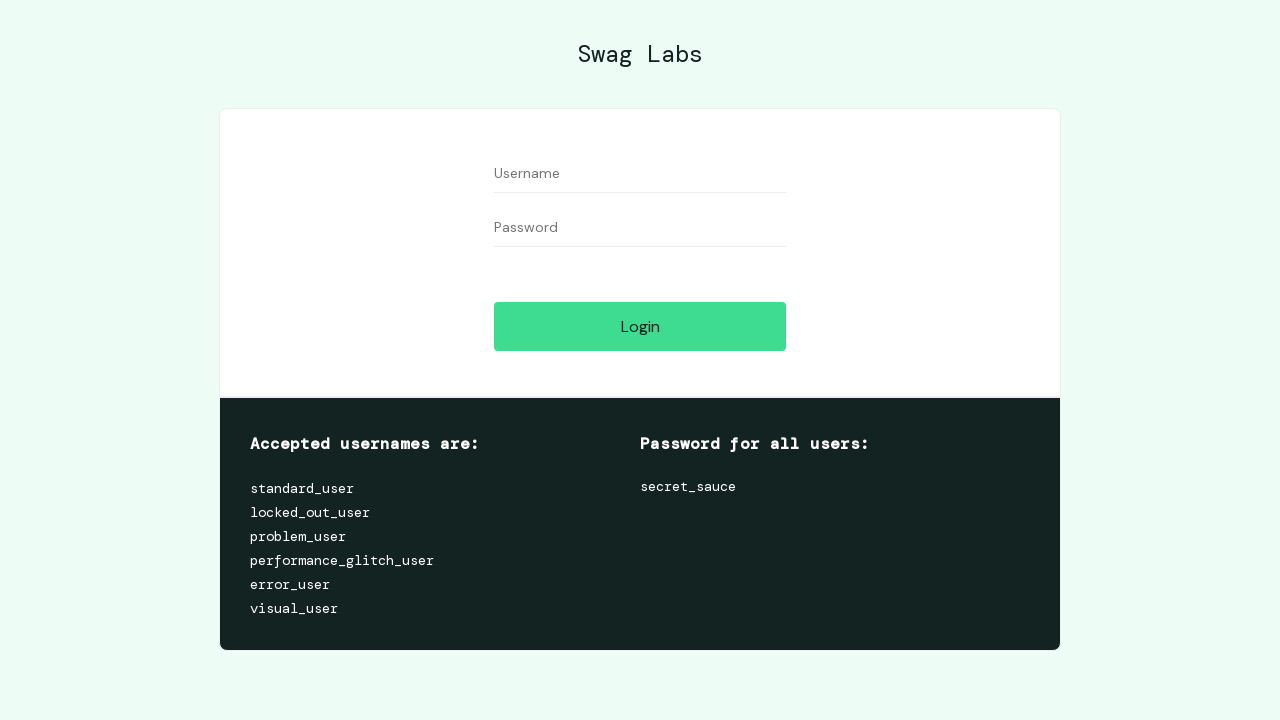

Entered invalid username 'invalid_user' in the username field on div[class="form_group"] [id="user-name"]
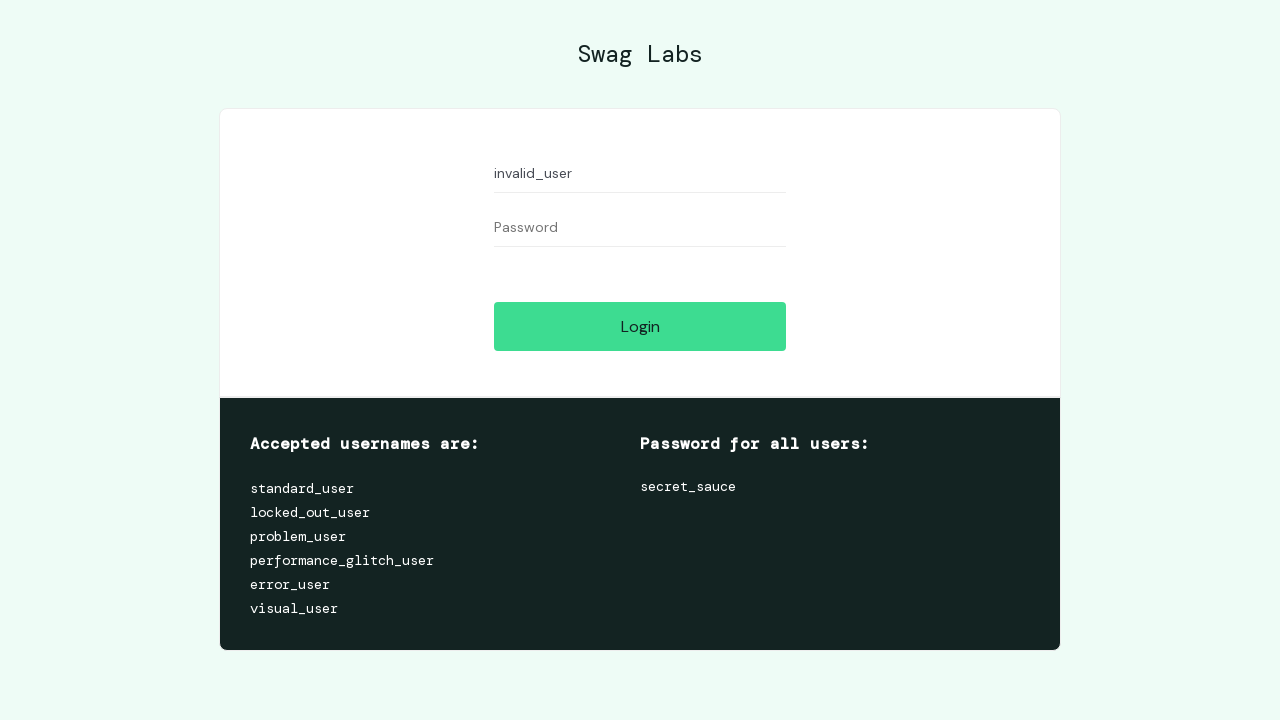

Entered invalid password 'wrong_password' in the password field on div[class="form_group"] [id="password"]
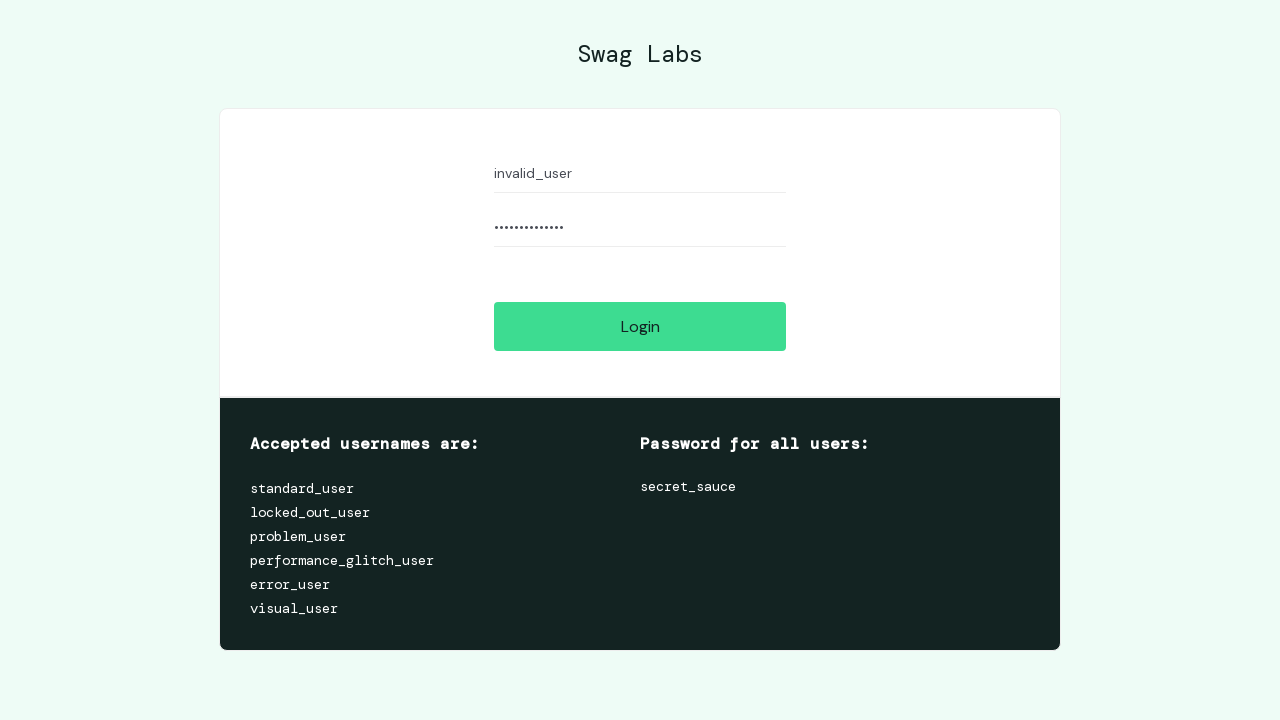

Pressed Enter to submit the login form with invalid credentials on div[id="login_button_container"] [id="login-button"]
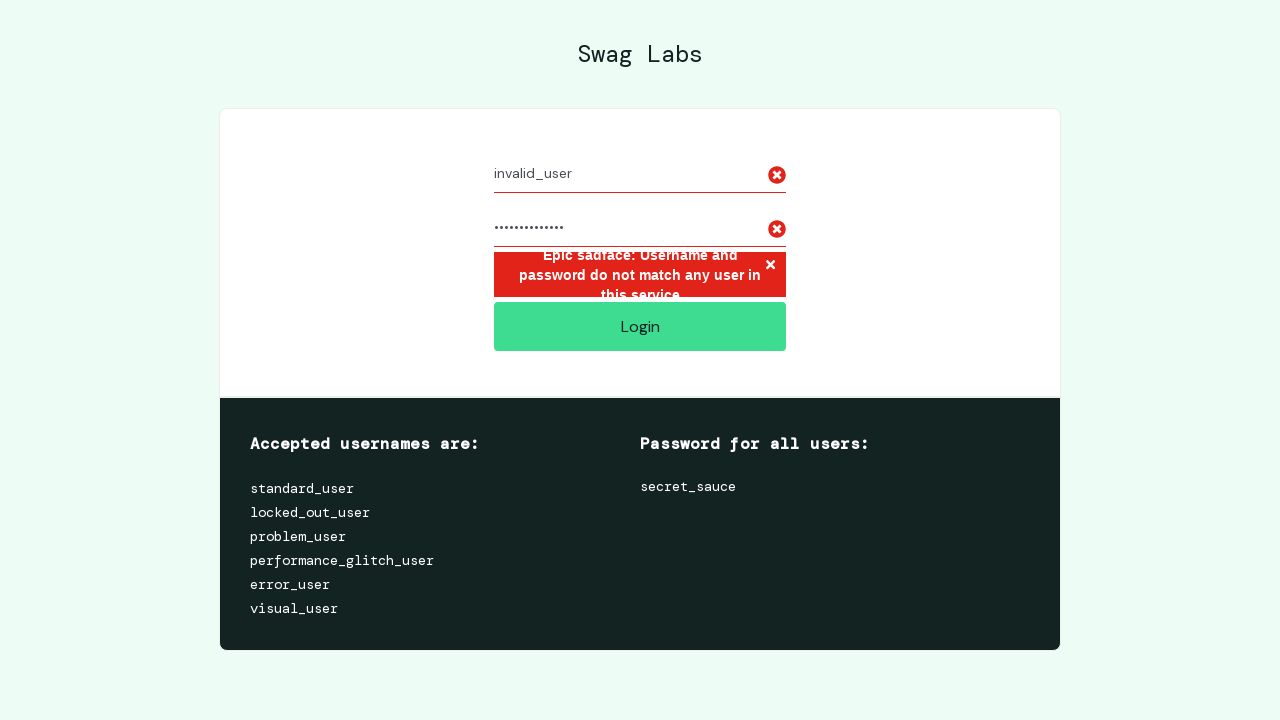

Error message element appeared on the page
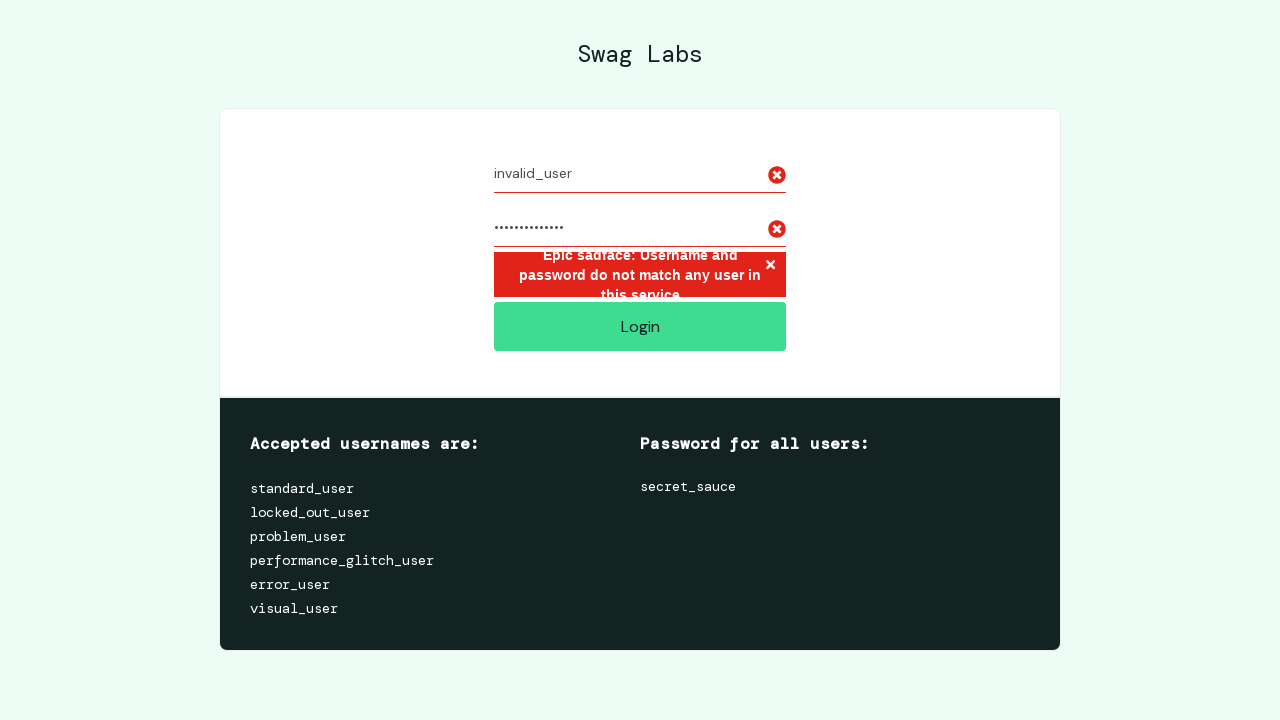

Retrieved error message text: 'Epic sadface: Username and password do not match any user in this service'
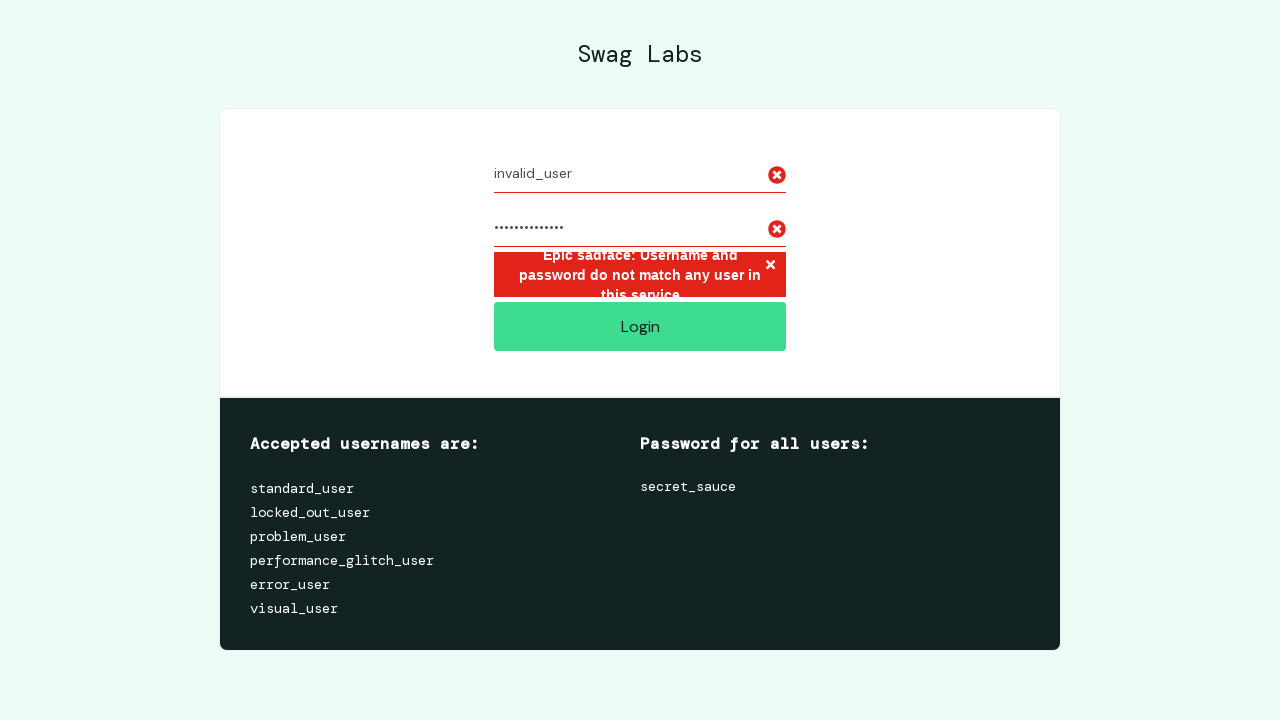

Validated that error message matches the expected message for failed login
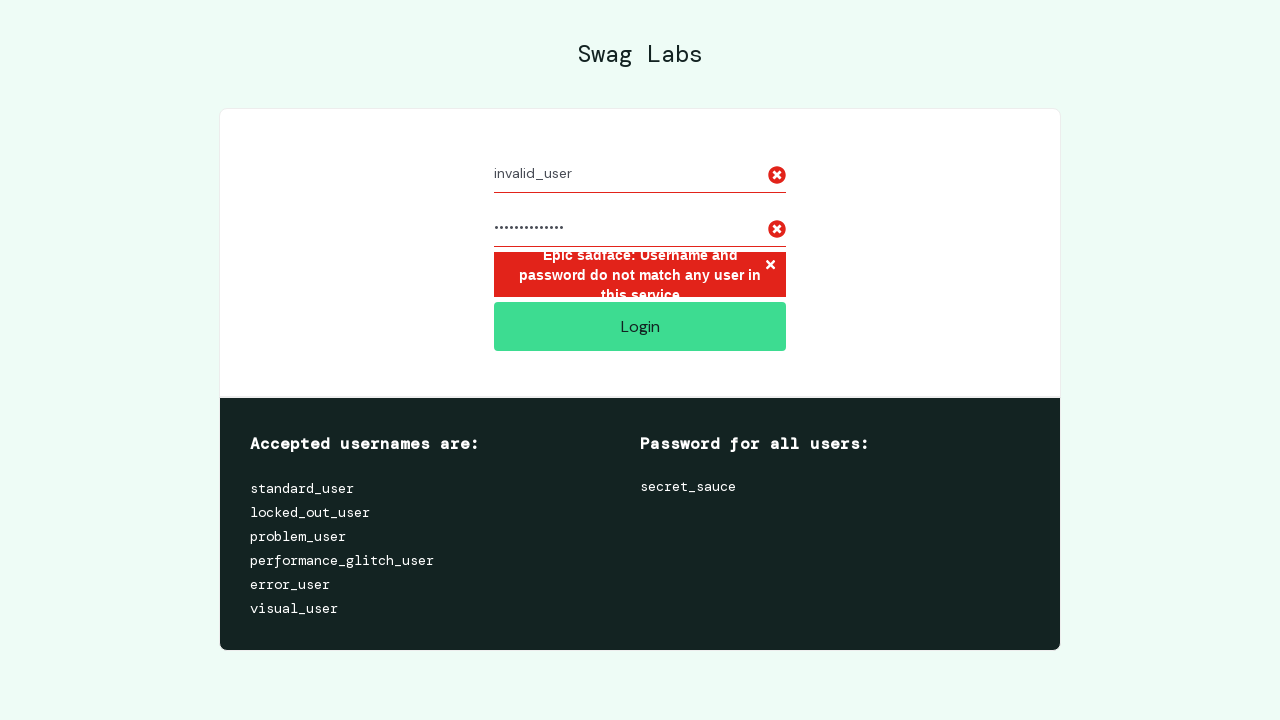

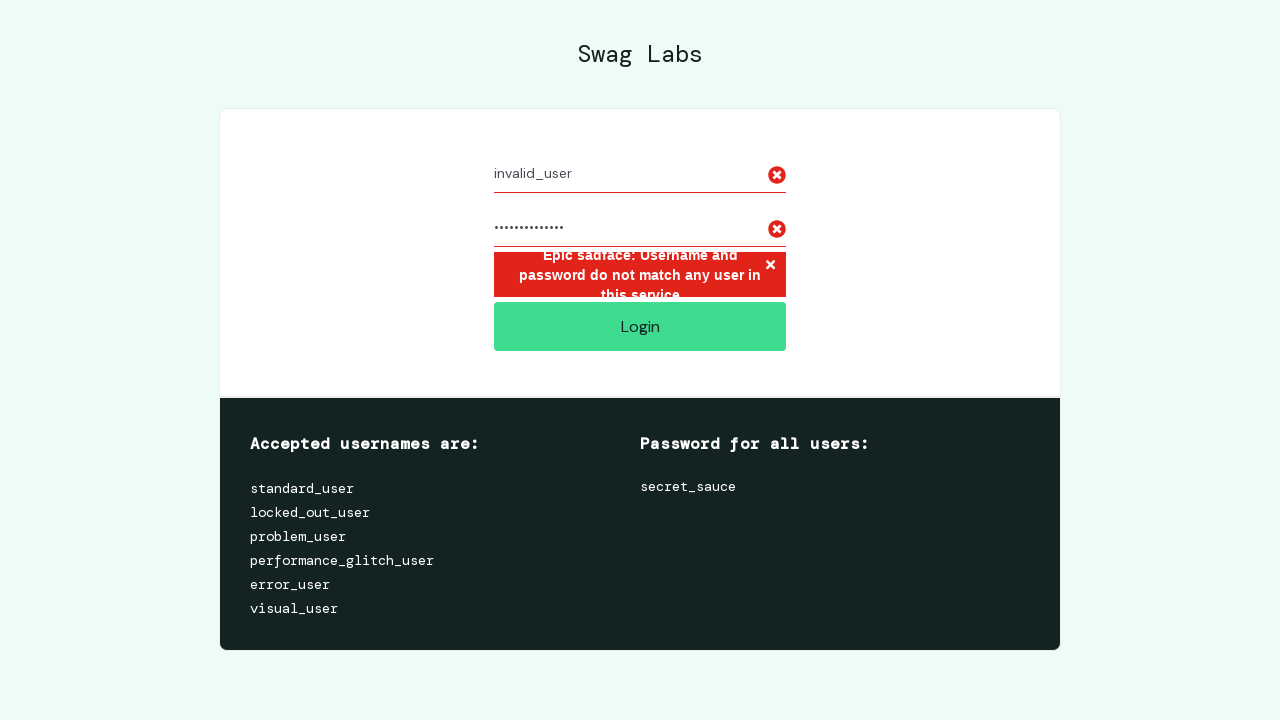